Navigates to Rahul Shetty Academy website and retrieves the page title

Starting URL: https://rahulshettyacademy.com

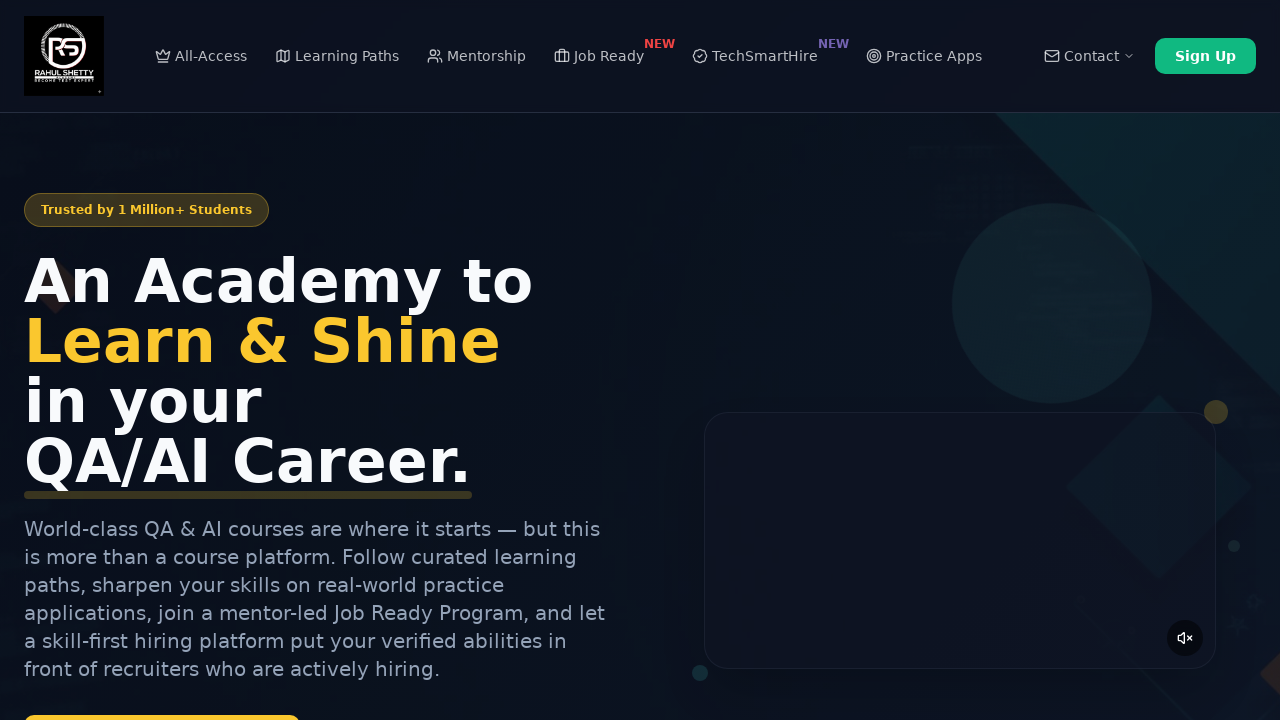

Navigated to Rahul Shetty Academy website
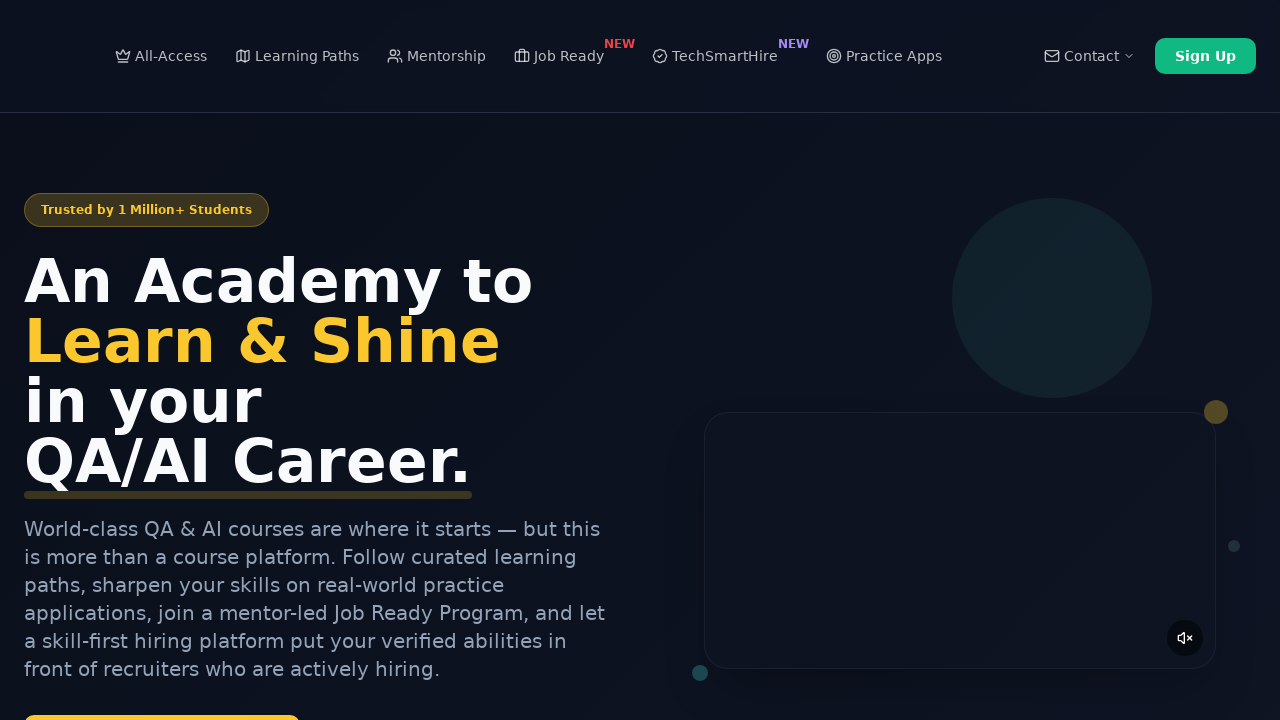

Retrieved and printed page title
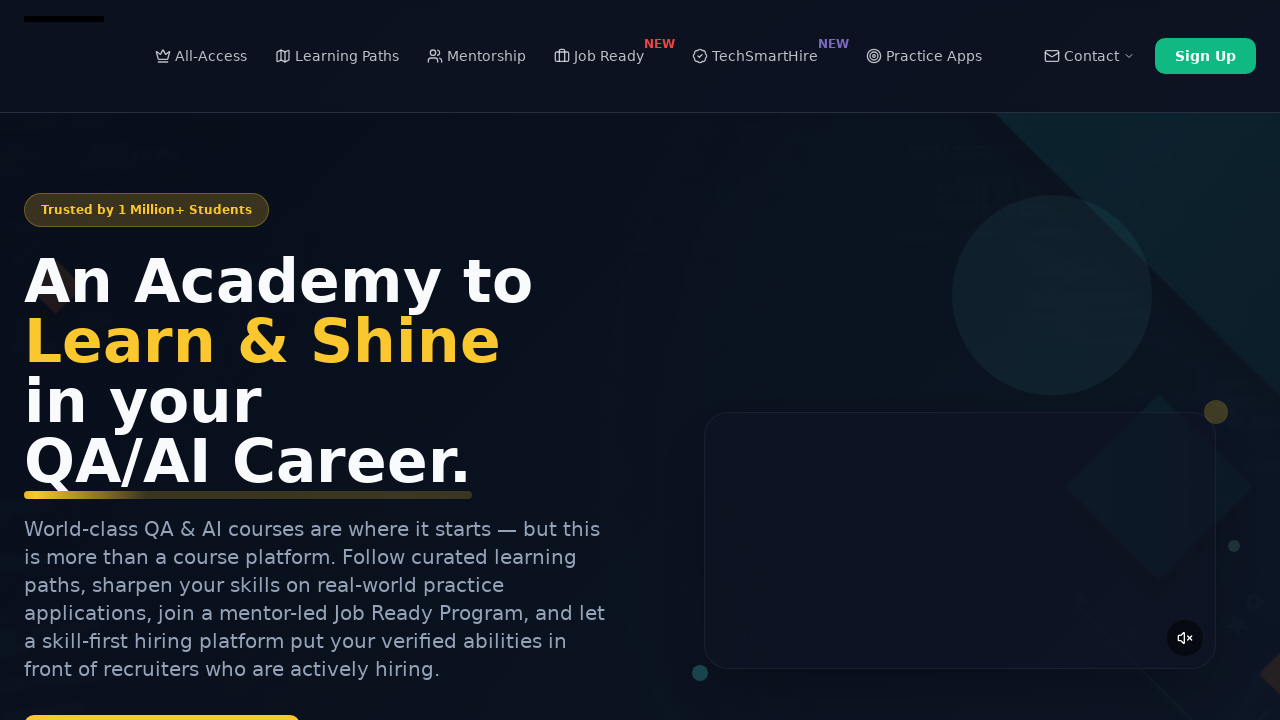

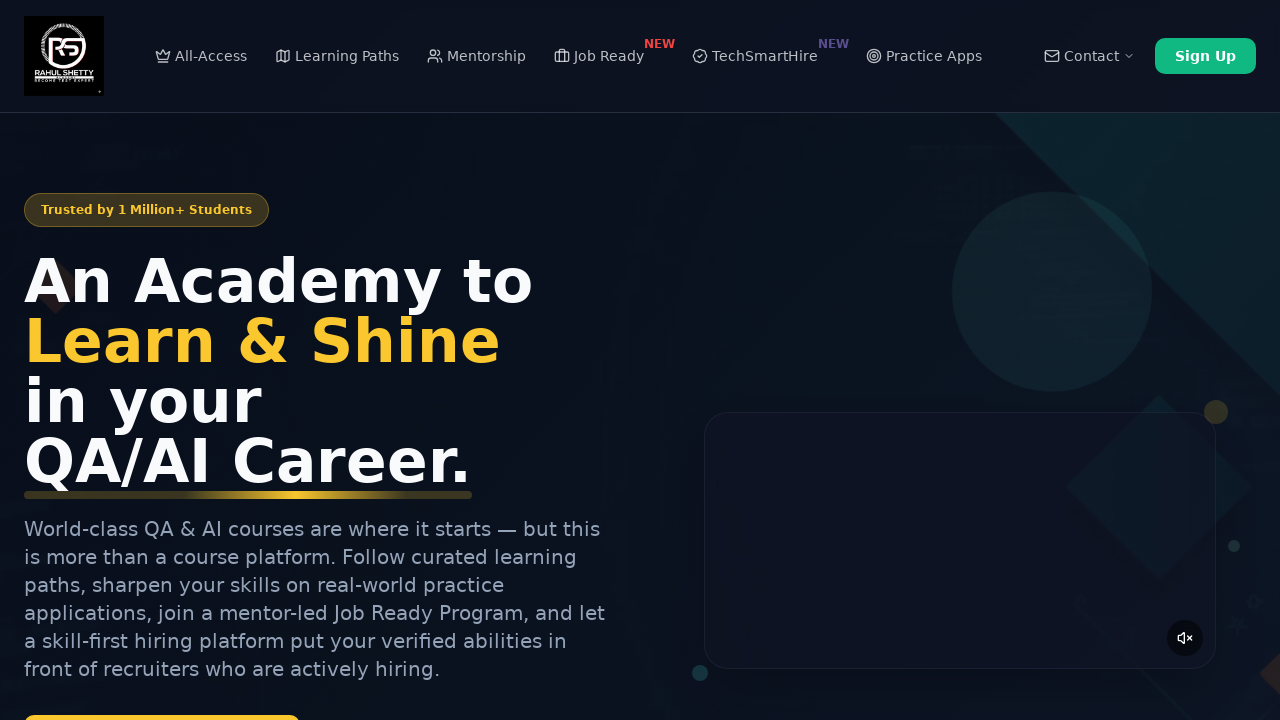